Tests alert handling by triggering an alert and dismissing it

Starting URL: https://rahulshettyacademy.com/AutomationPractice/

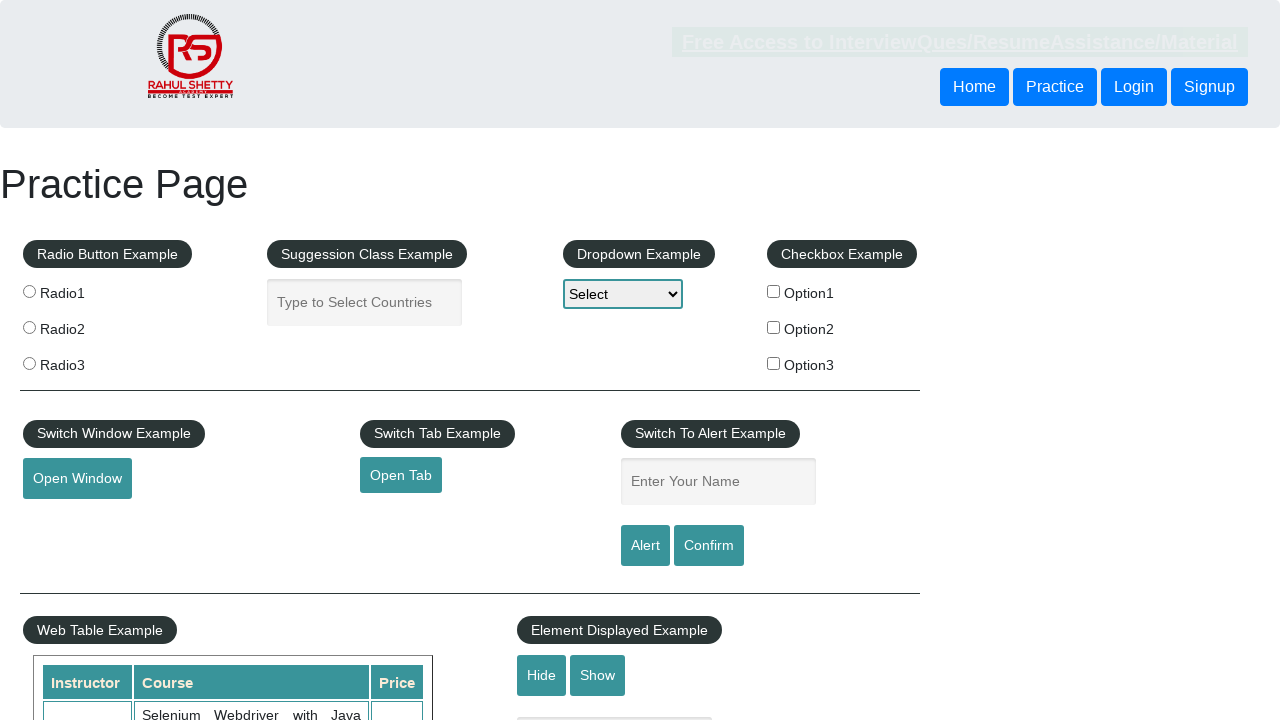

Clicked alert button to trigger alert at (645, 546) on xpath=//*[@id='alertbtn']
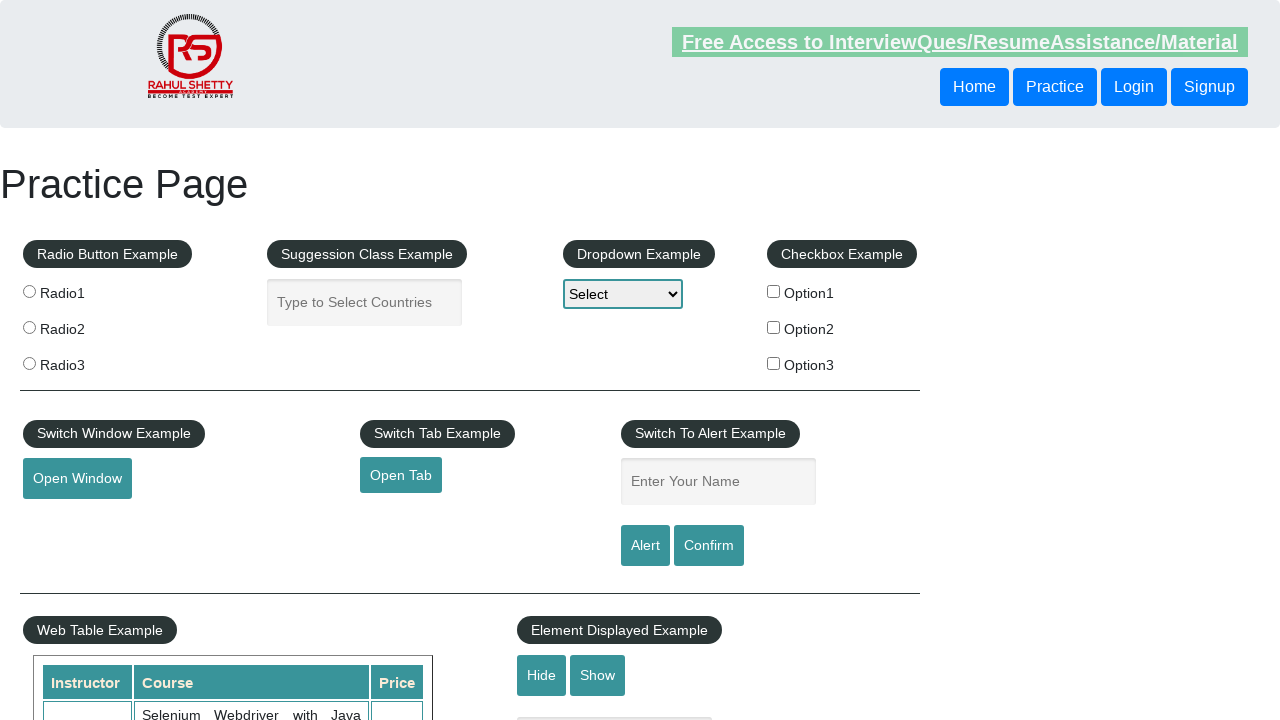

Set up dialog handler to dismiss alert
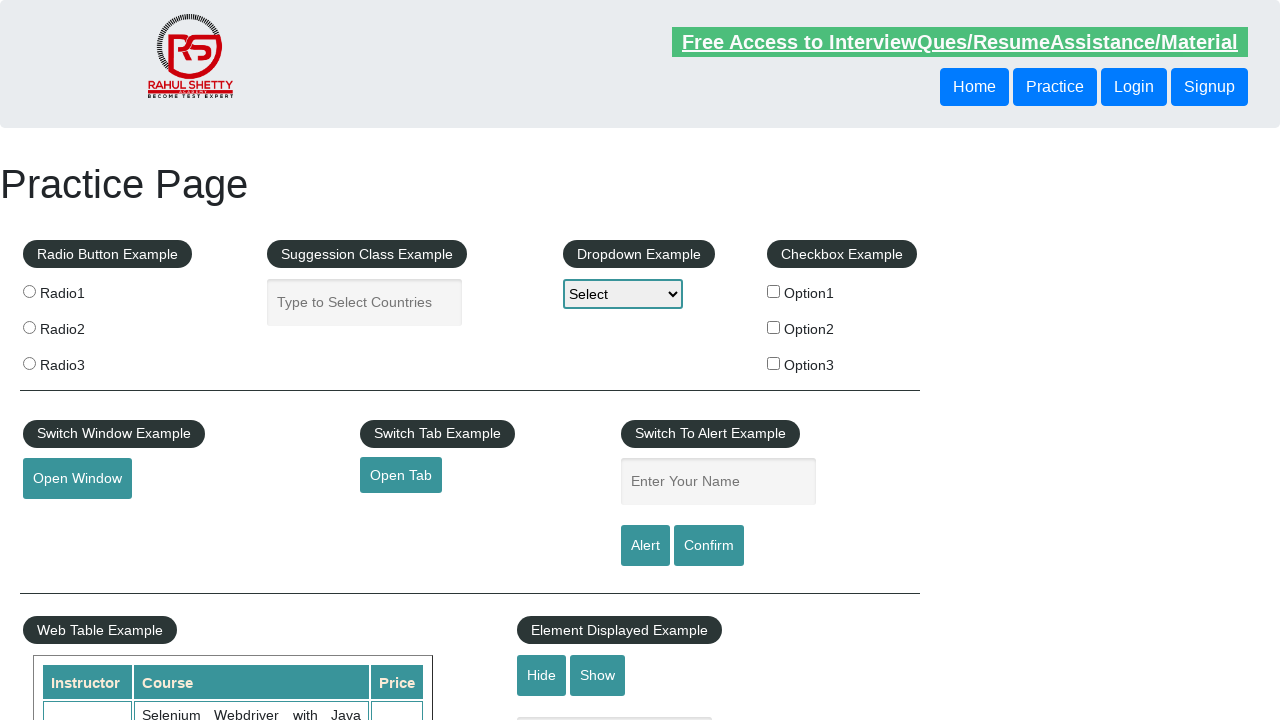

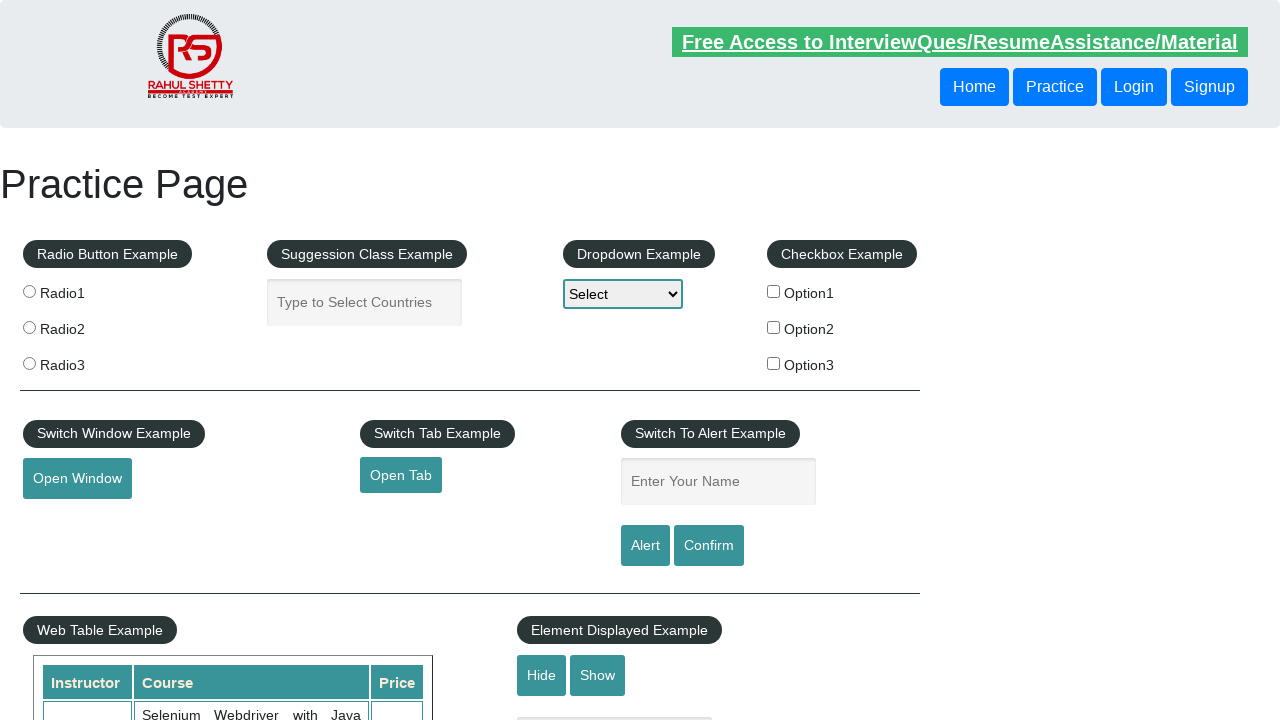